Tests a text box form by filling in user name, email, current address, and permanent address fields, then submitting the form.

Starting URL: https://demoqa.com/text-box

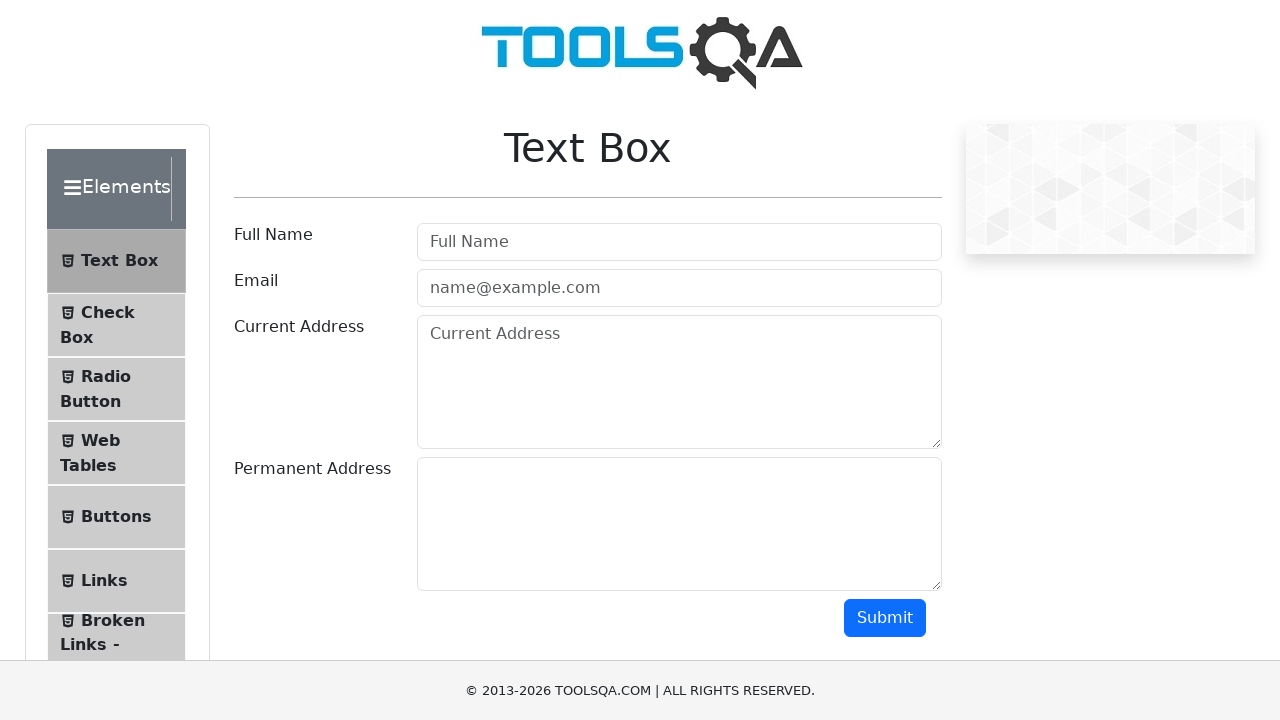

Filled user name field with 'Alesha' on #userName
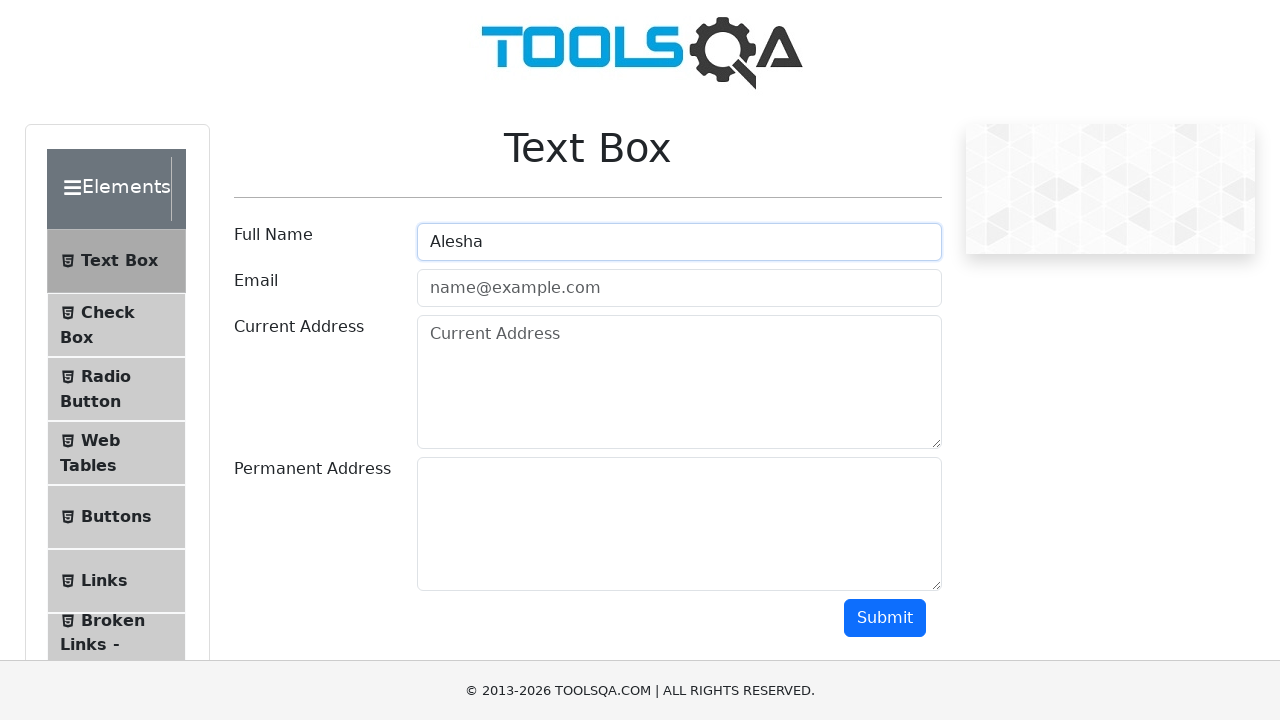

Filled user email field with 'Popov' on #userEmail
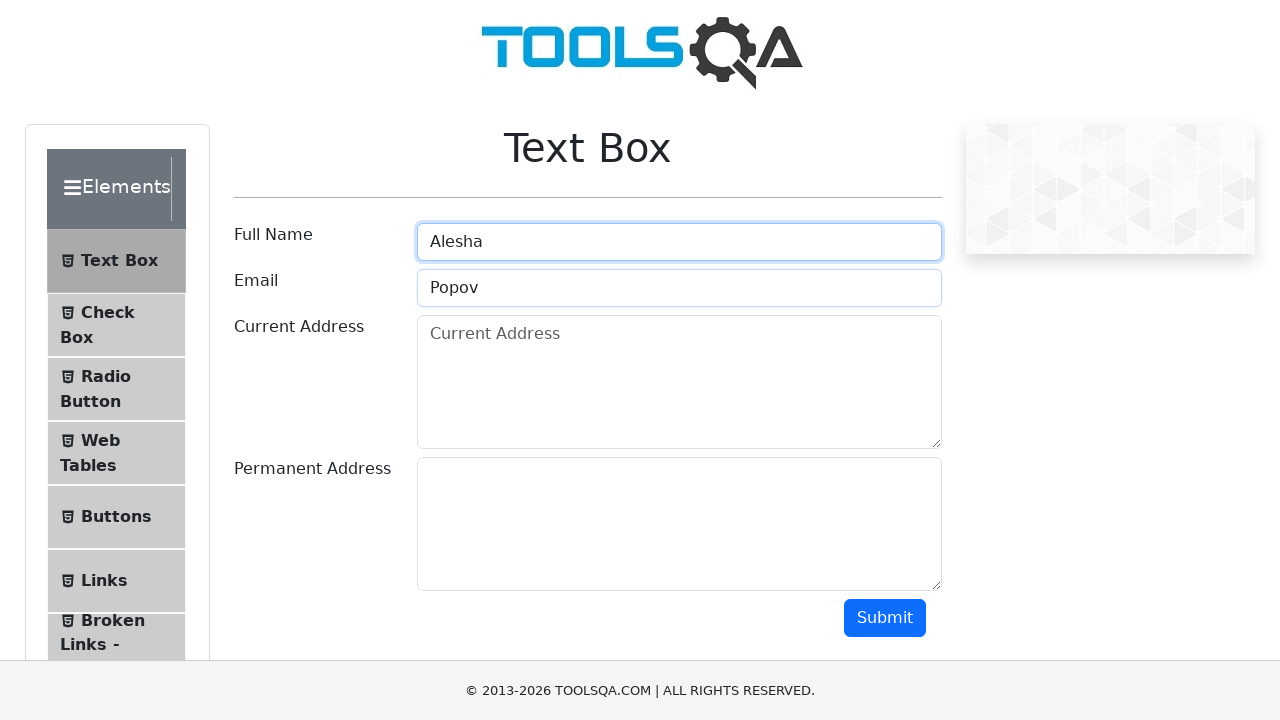

Filled current address field with 'Yaroslavskiy 95' on #currentAddress
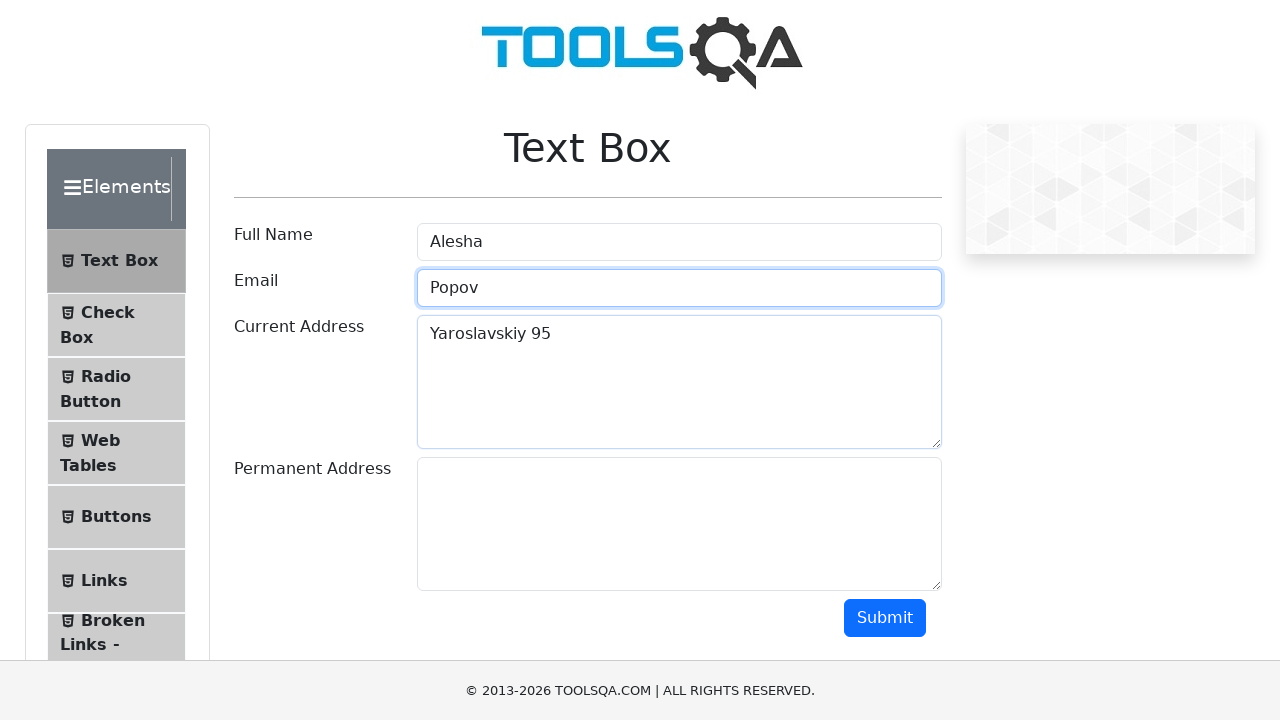

Filled permanent address field with 'Yaroslavskiy 9000' on #permanentAddress
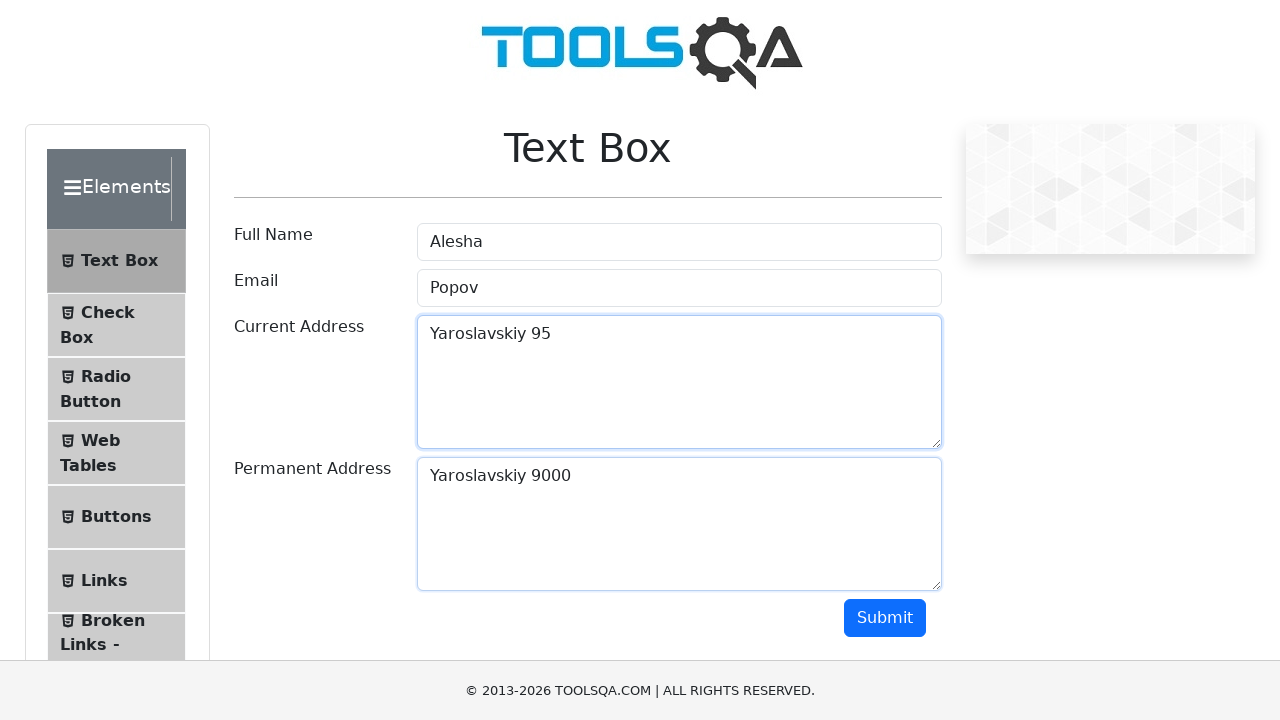

Clicked submit button to submit the form at (885, 618) on #submit
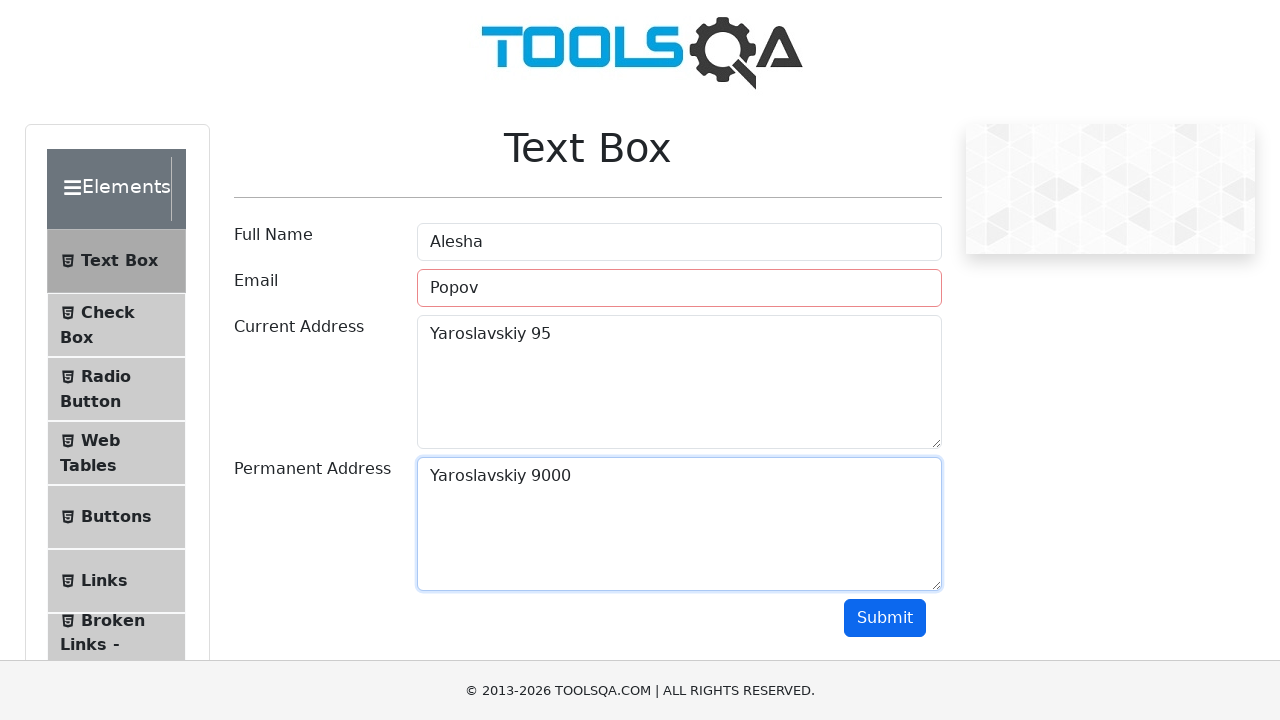

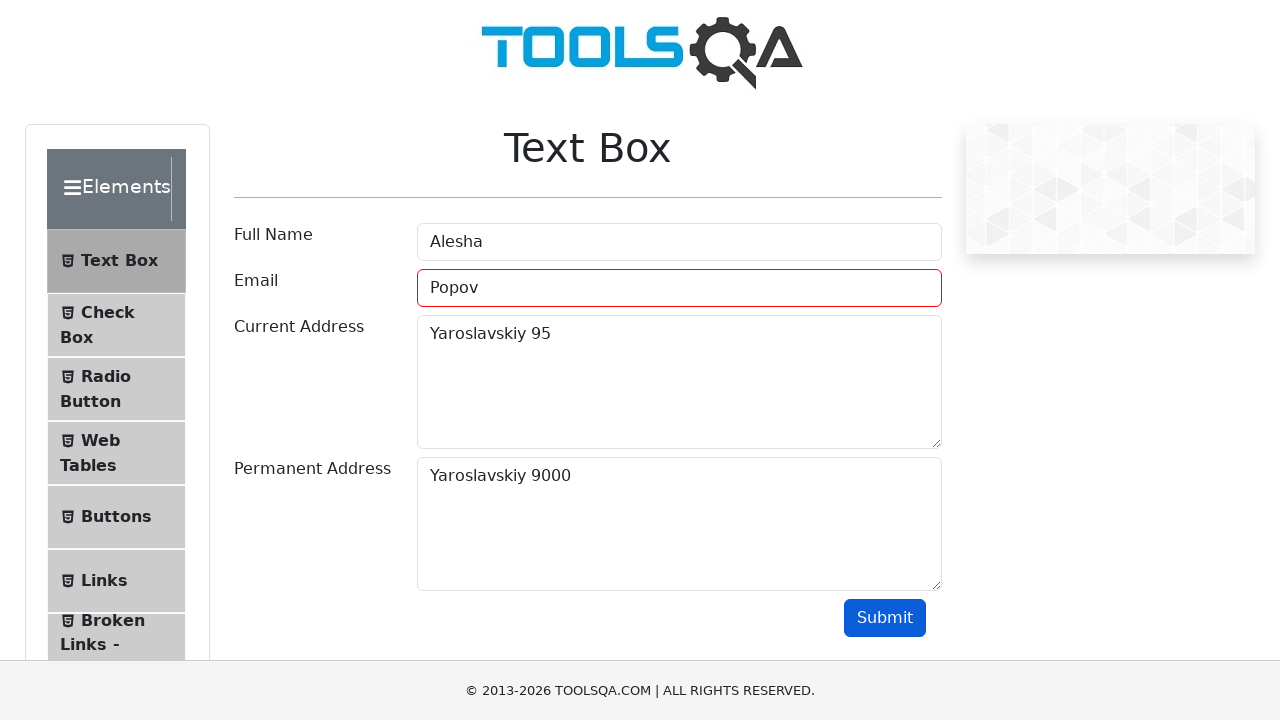